Tests company name validation on a free trial form by leaving the company name field empty and verifying that an error message appears after clicking submit.

Starting URL: https://www.activetrail.com/free-trial/

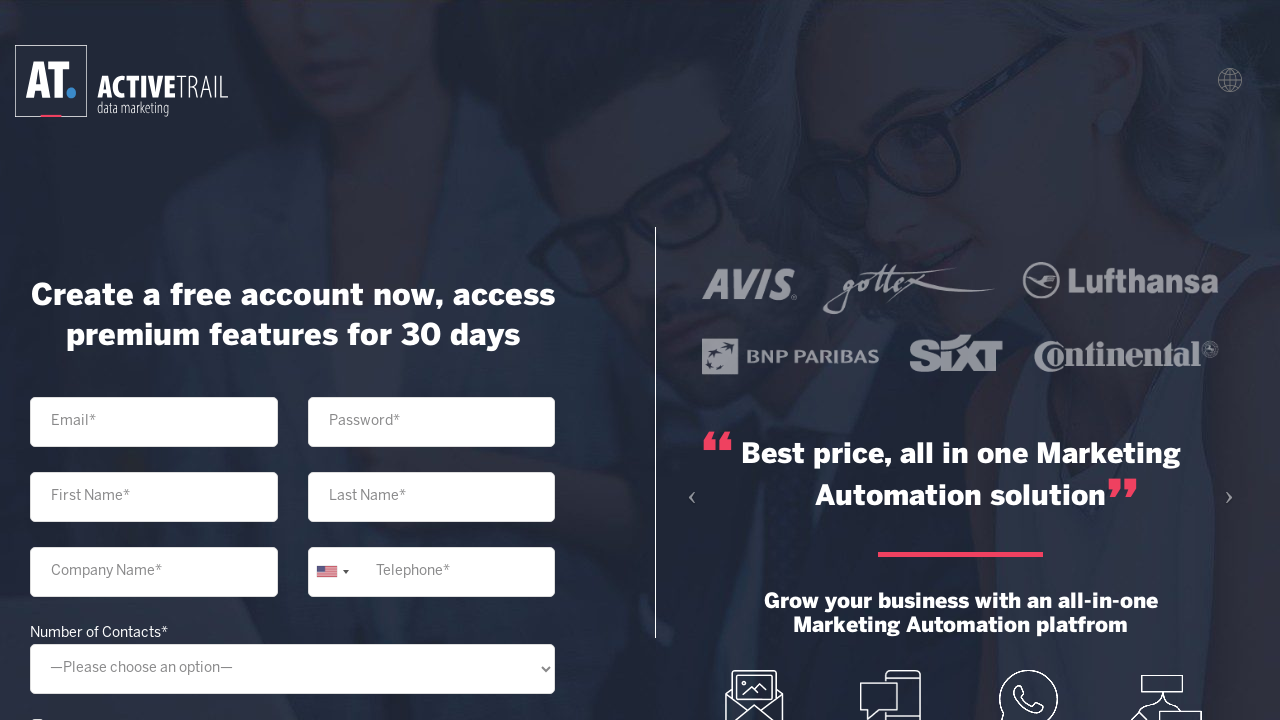

Set viewport size to 1920x1080
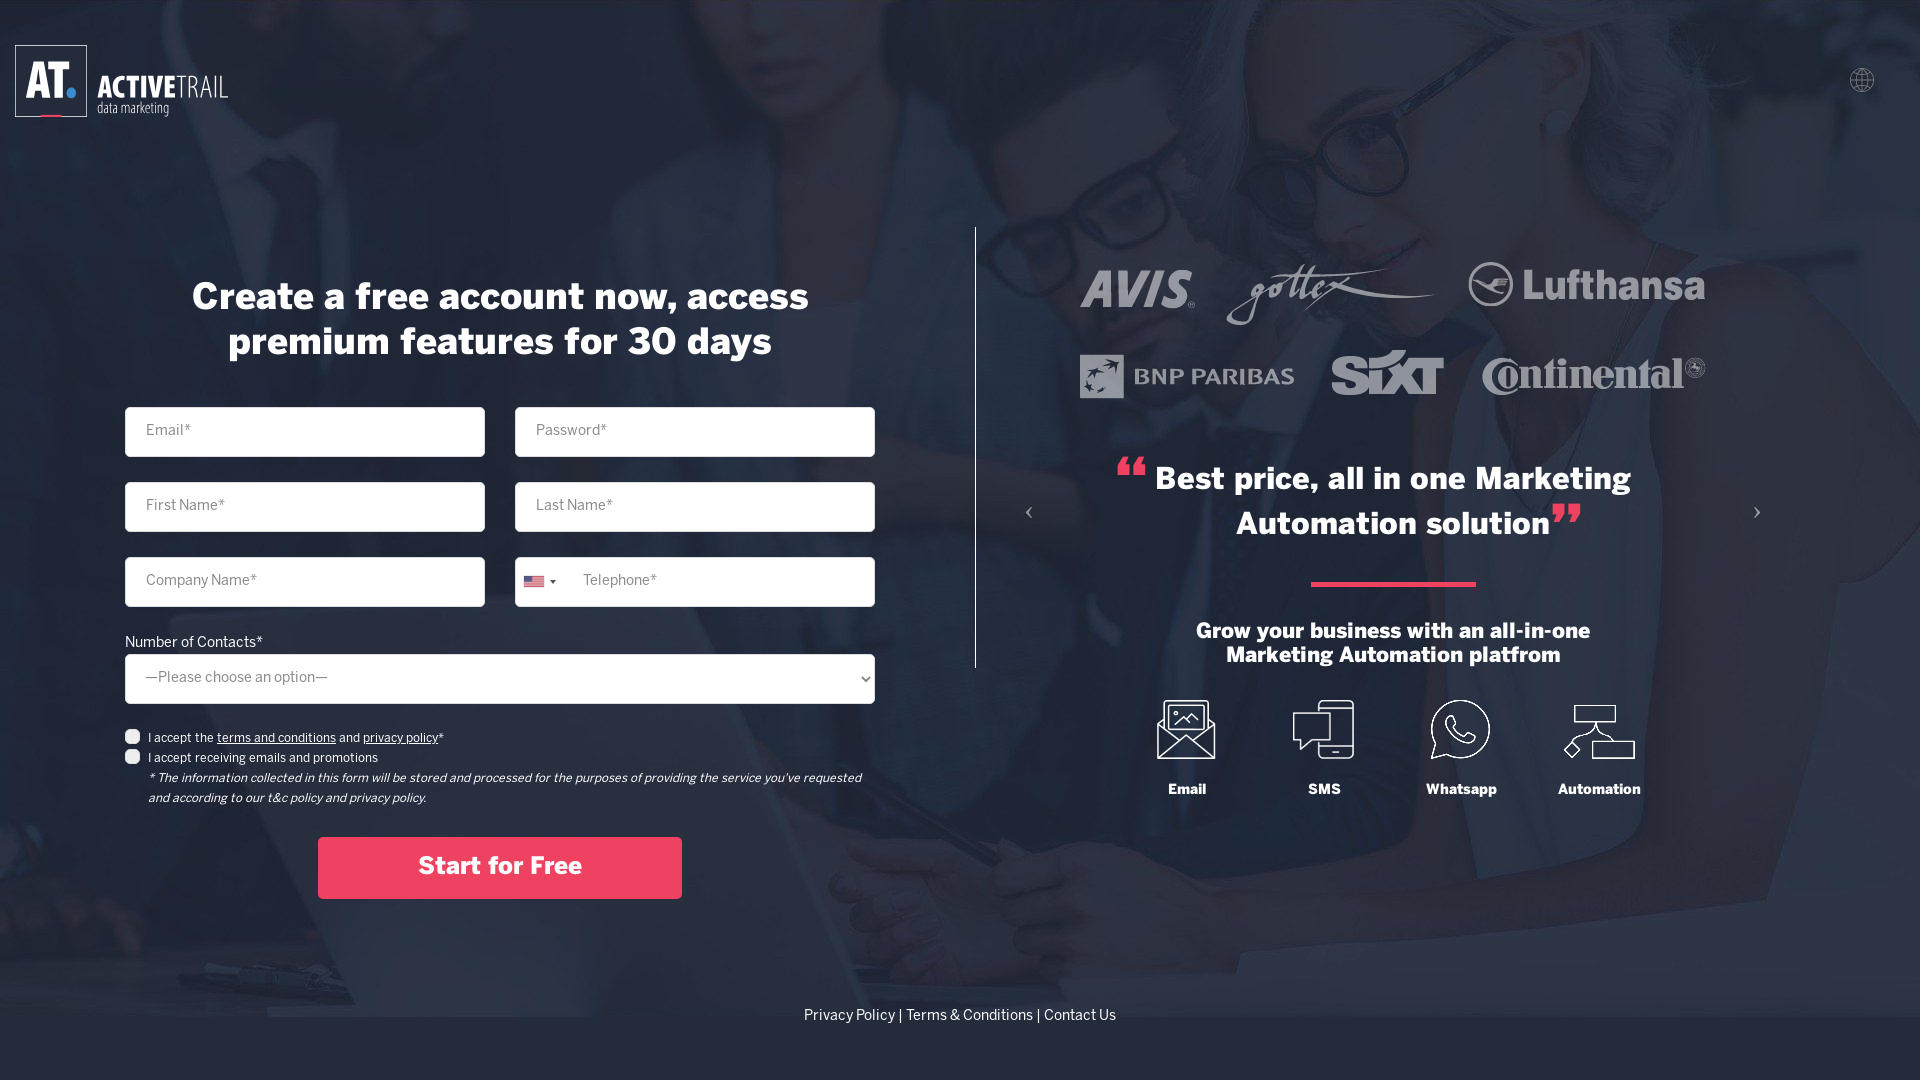

Located company name input field
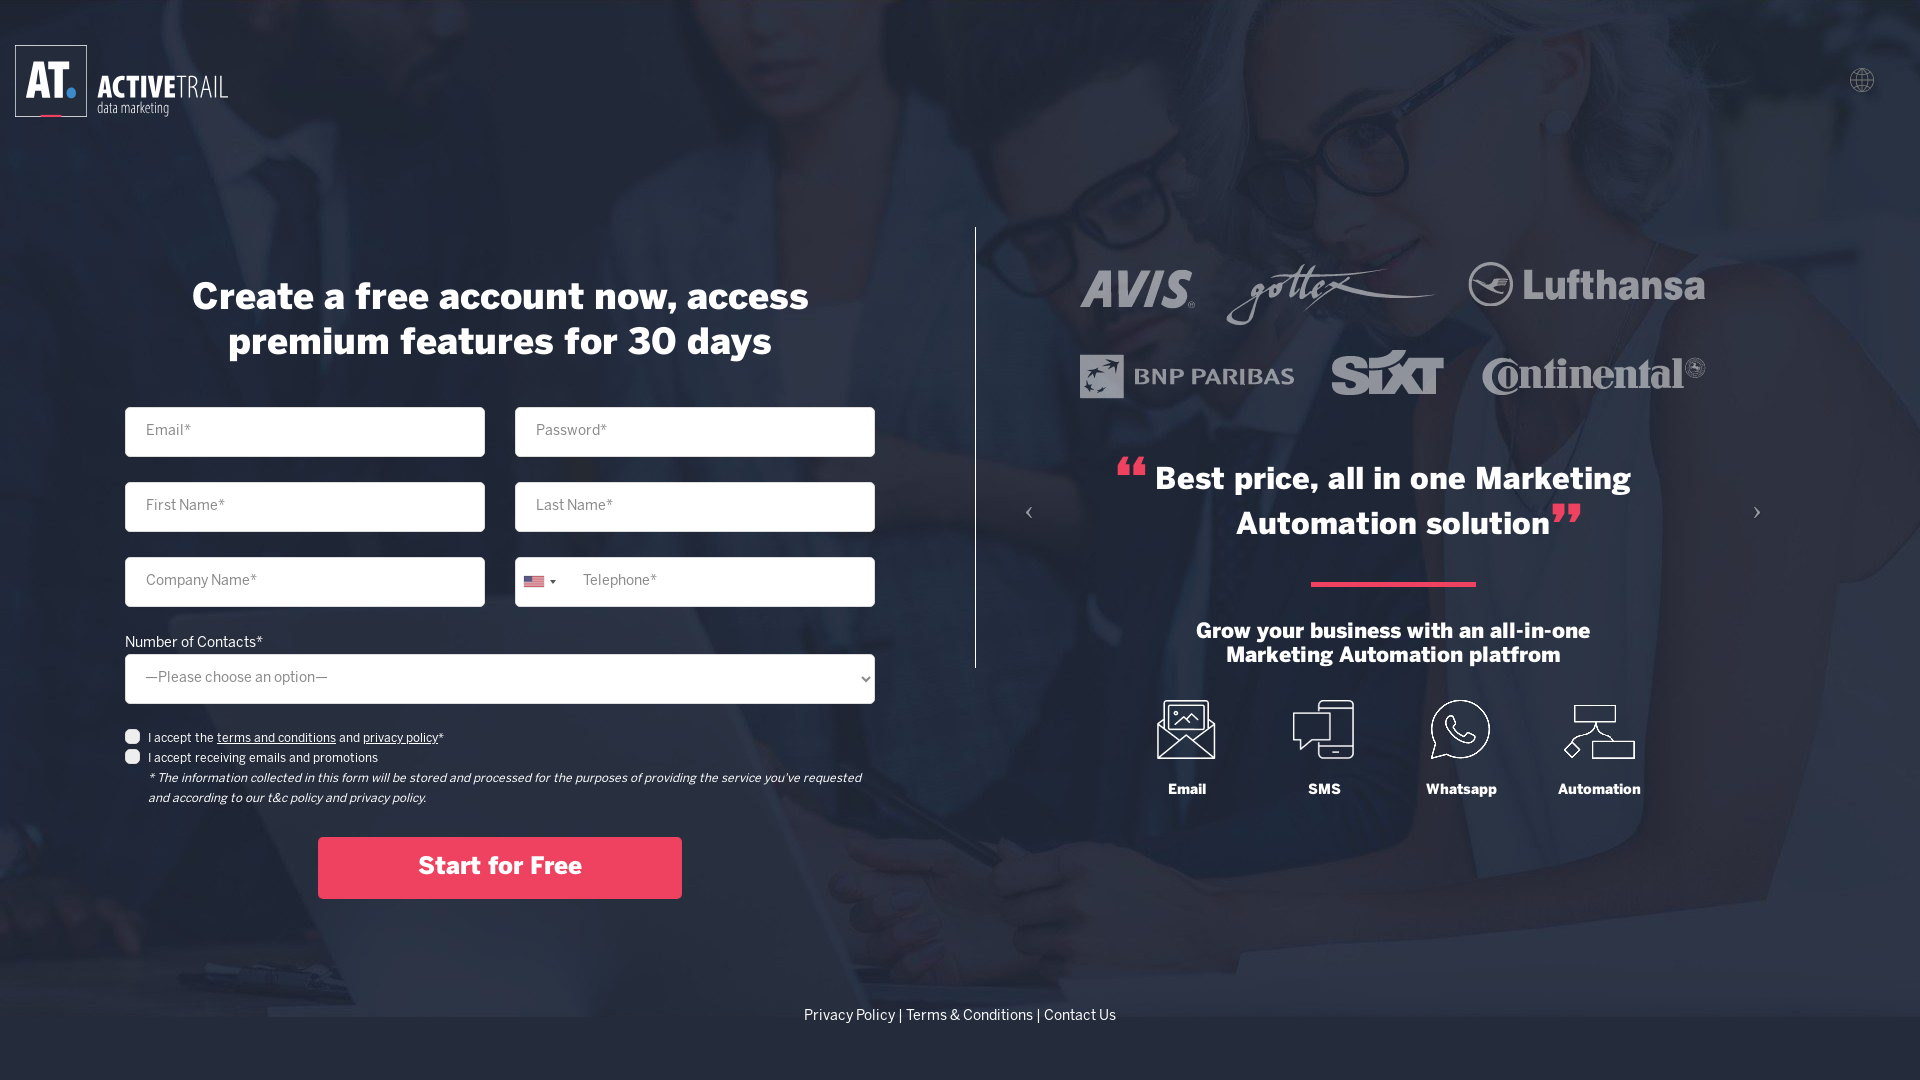

Left company name field empty on xpath=//input[@placeholder='Company Name*']
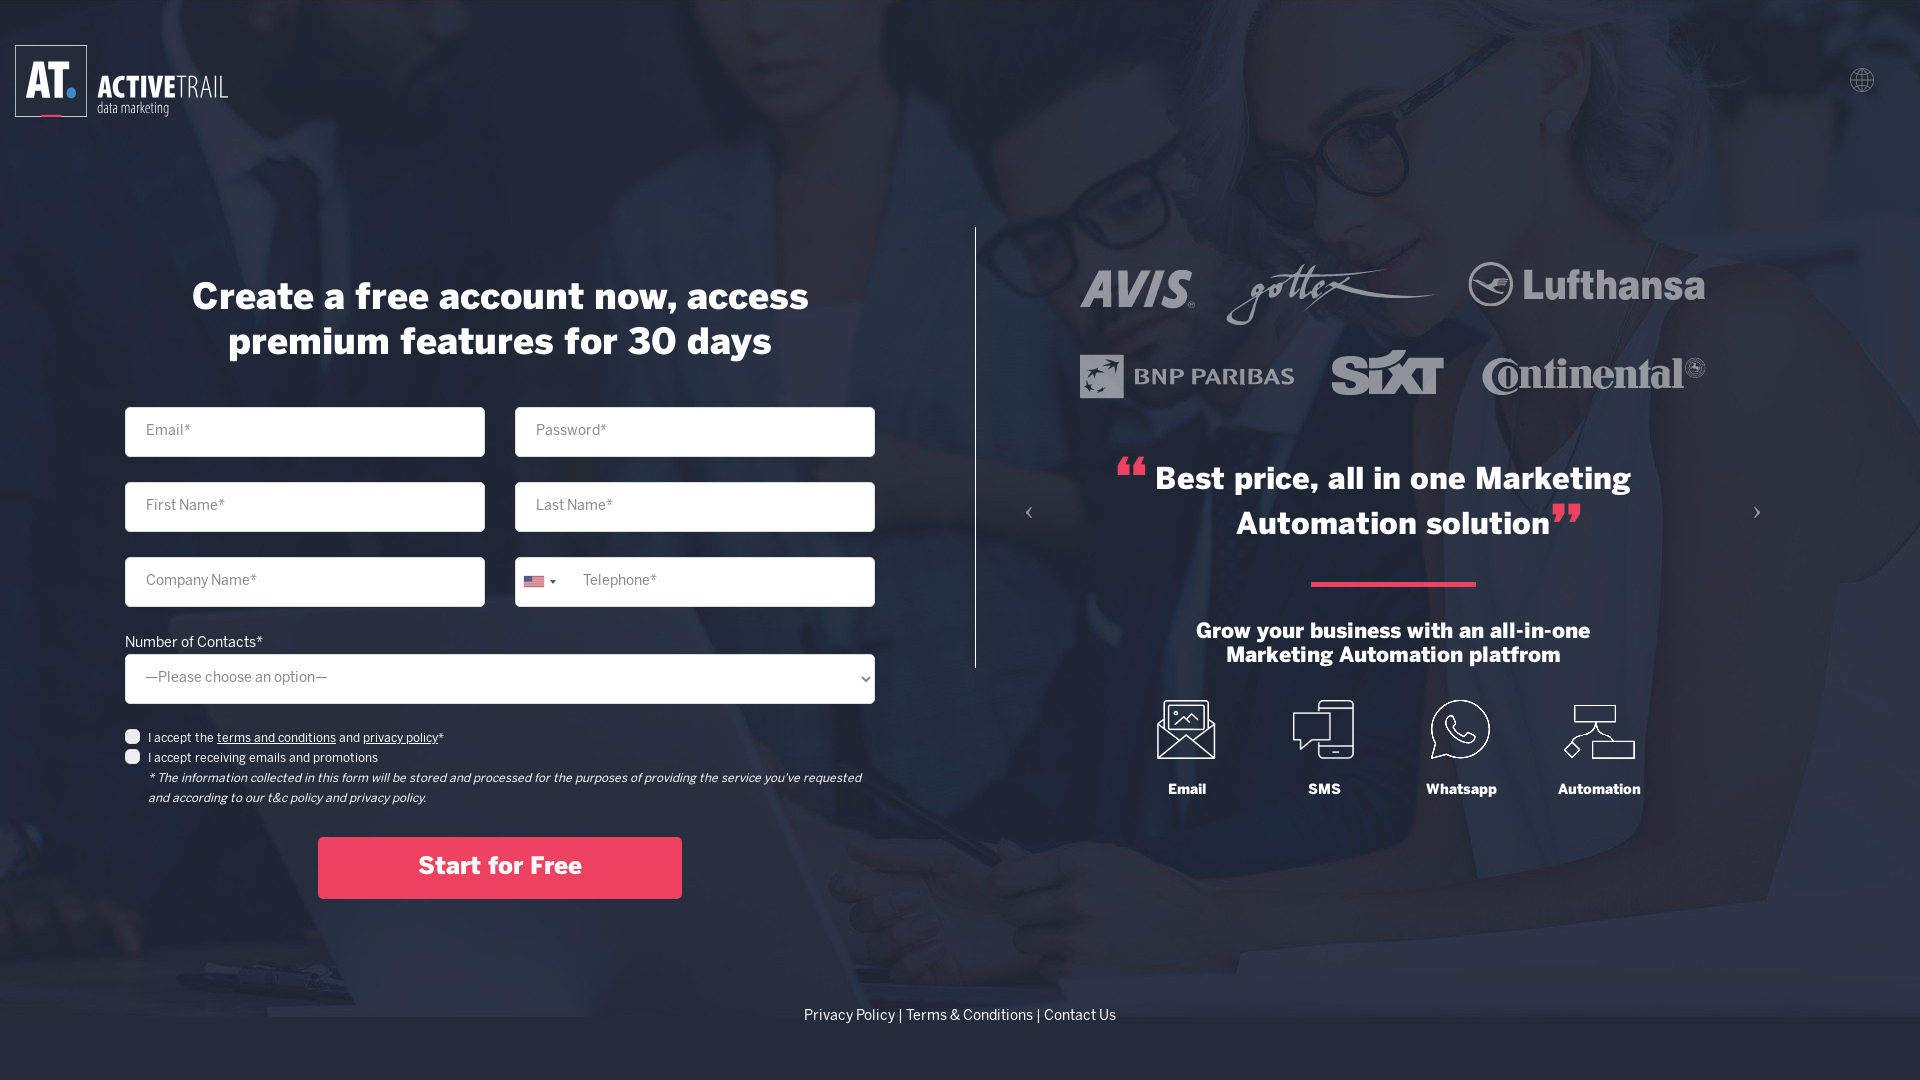

Clicked submit button on free trial form at (500, 868) on xpath=//input[@type='submit']
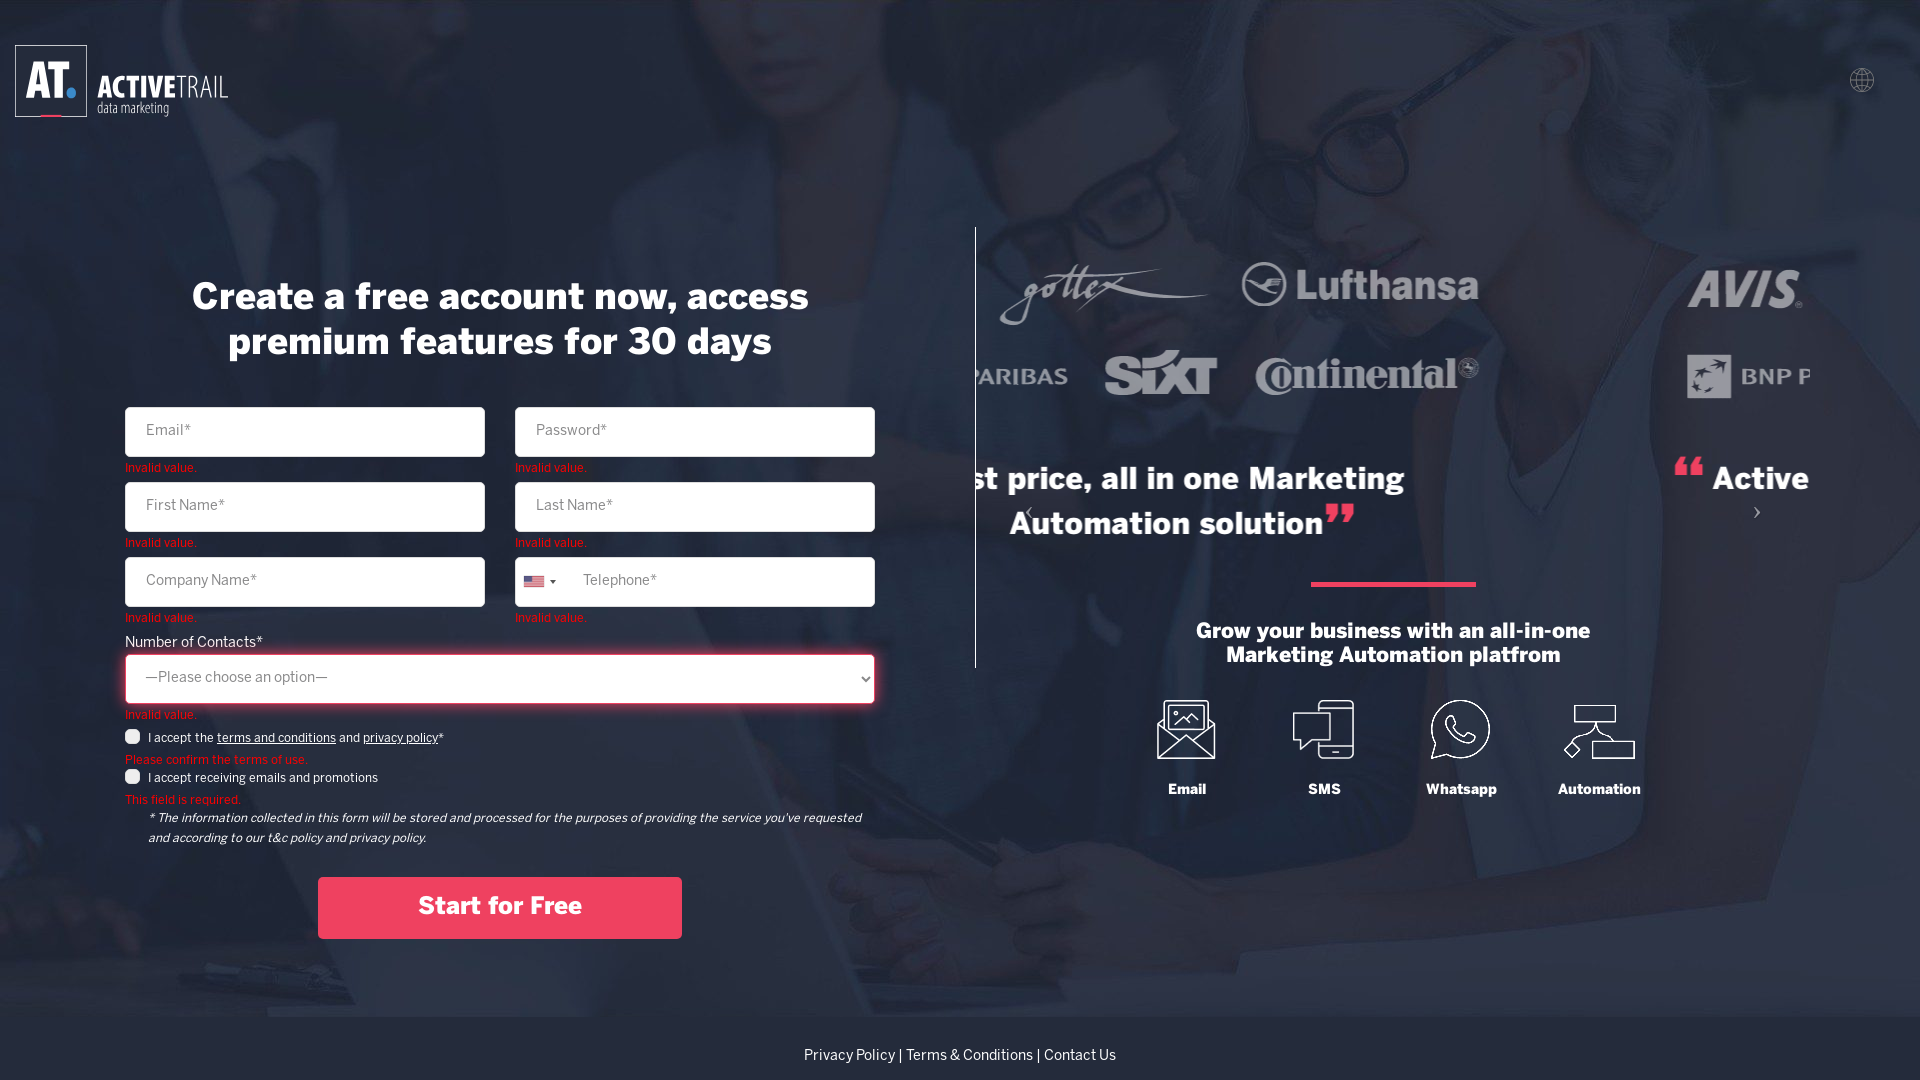

Located error message label
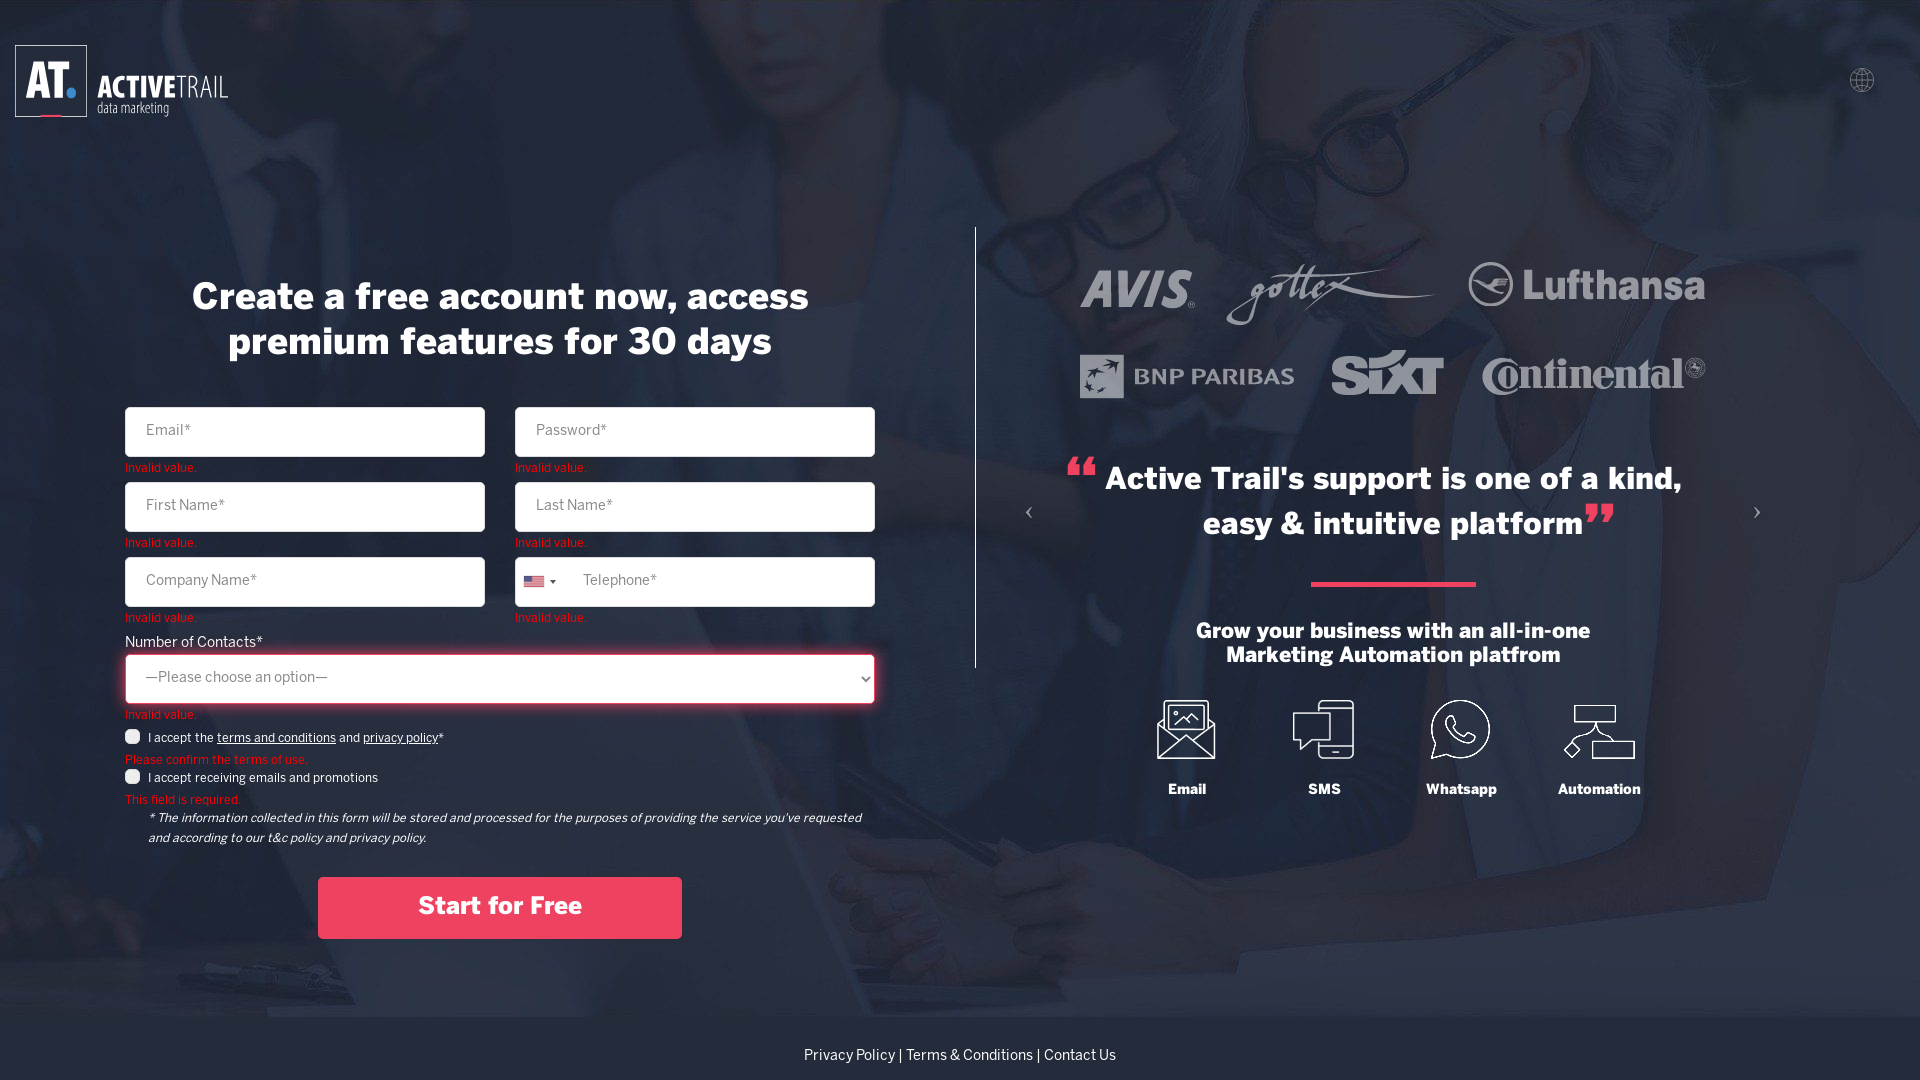

Error message 'Invalid value.' appeared after submitting empty company name
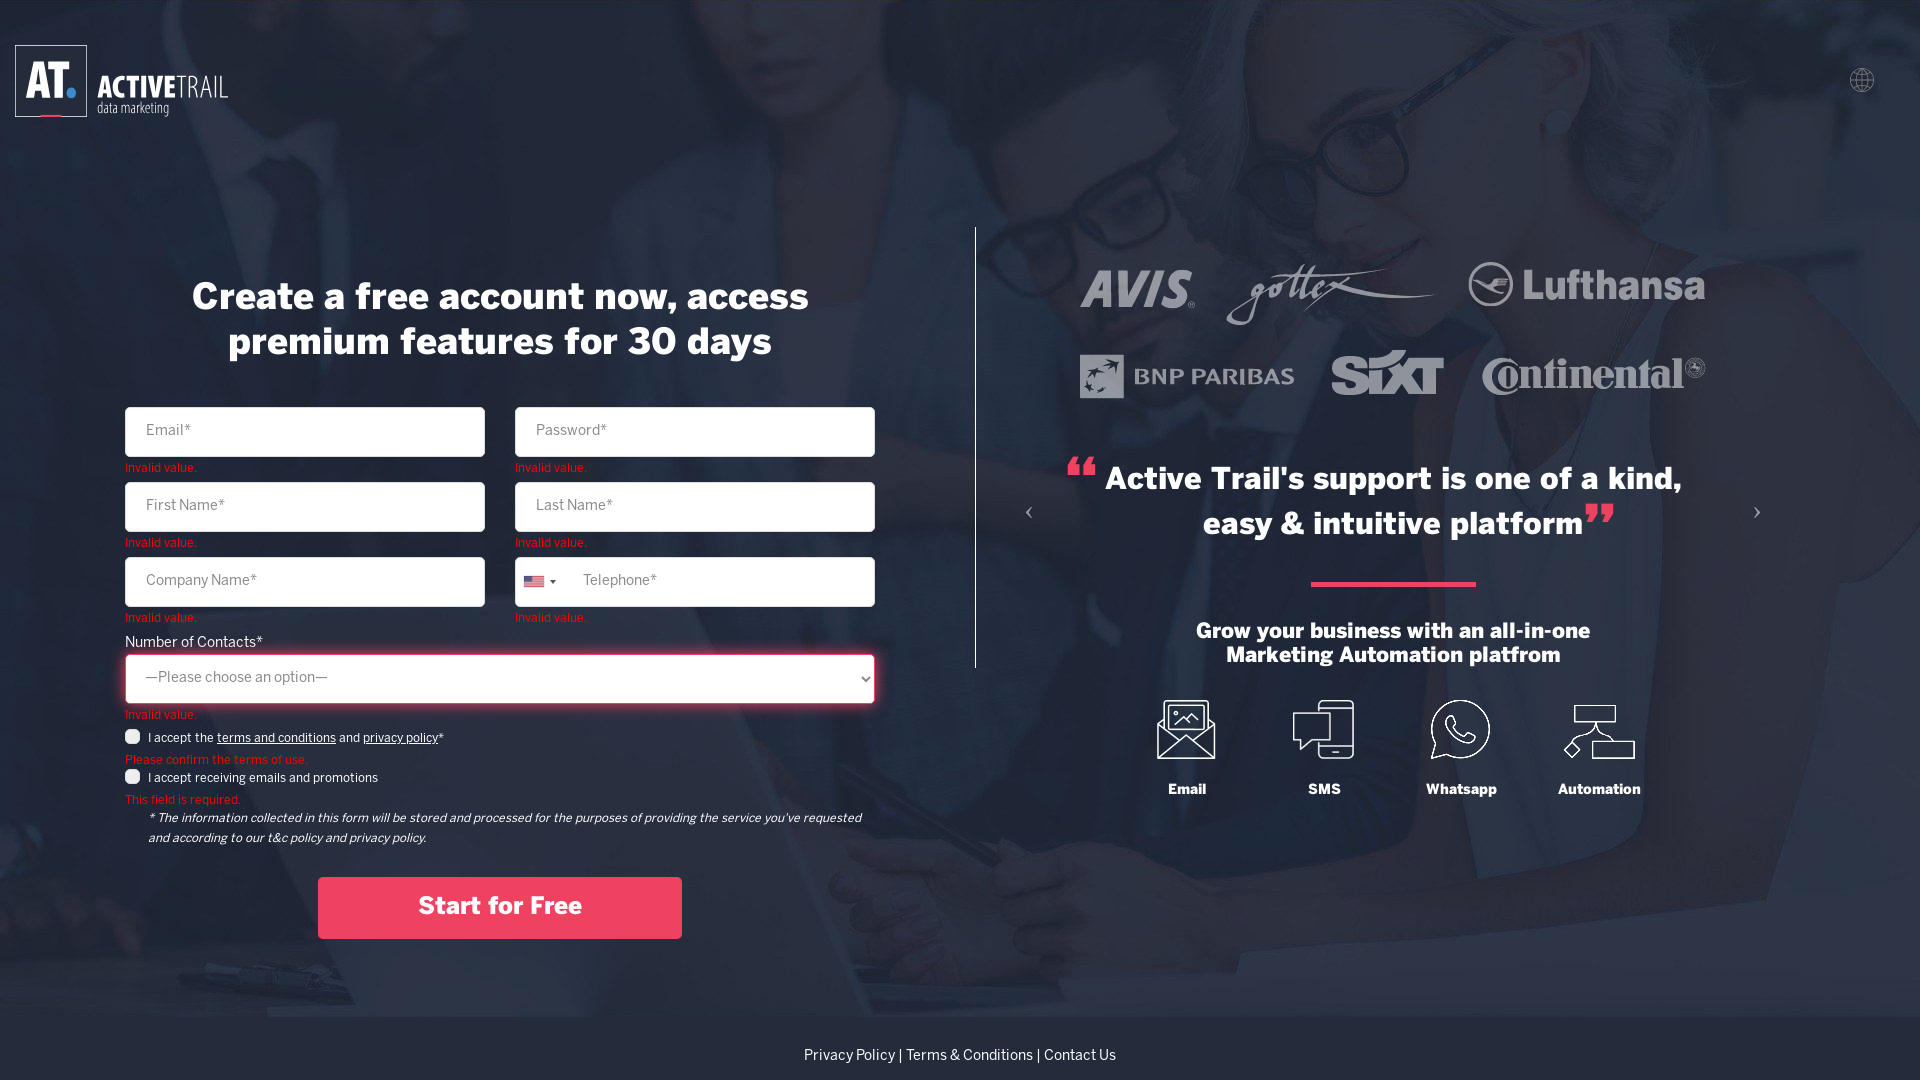

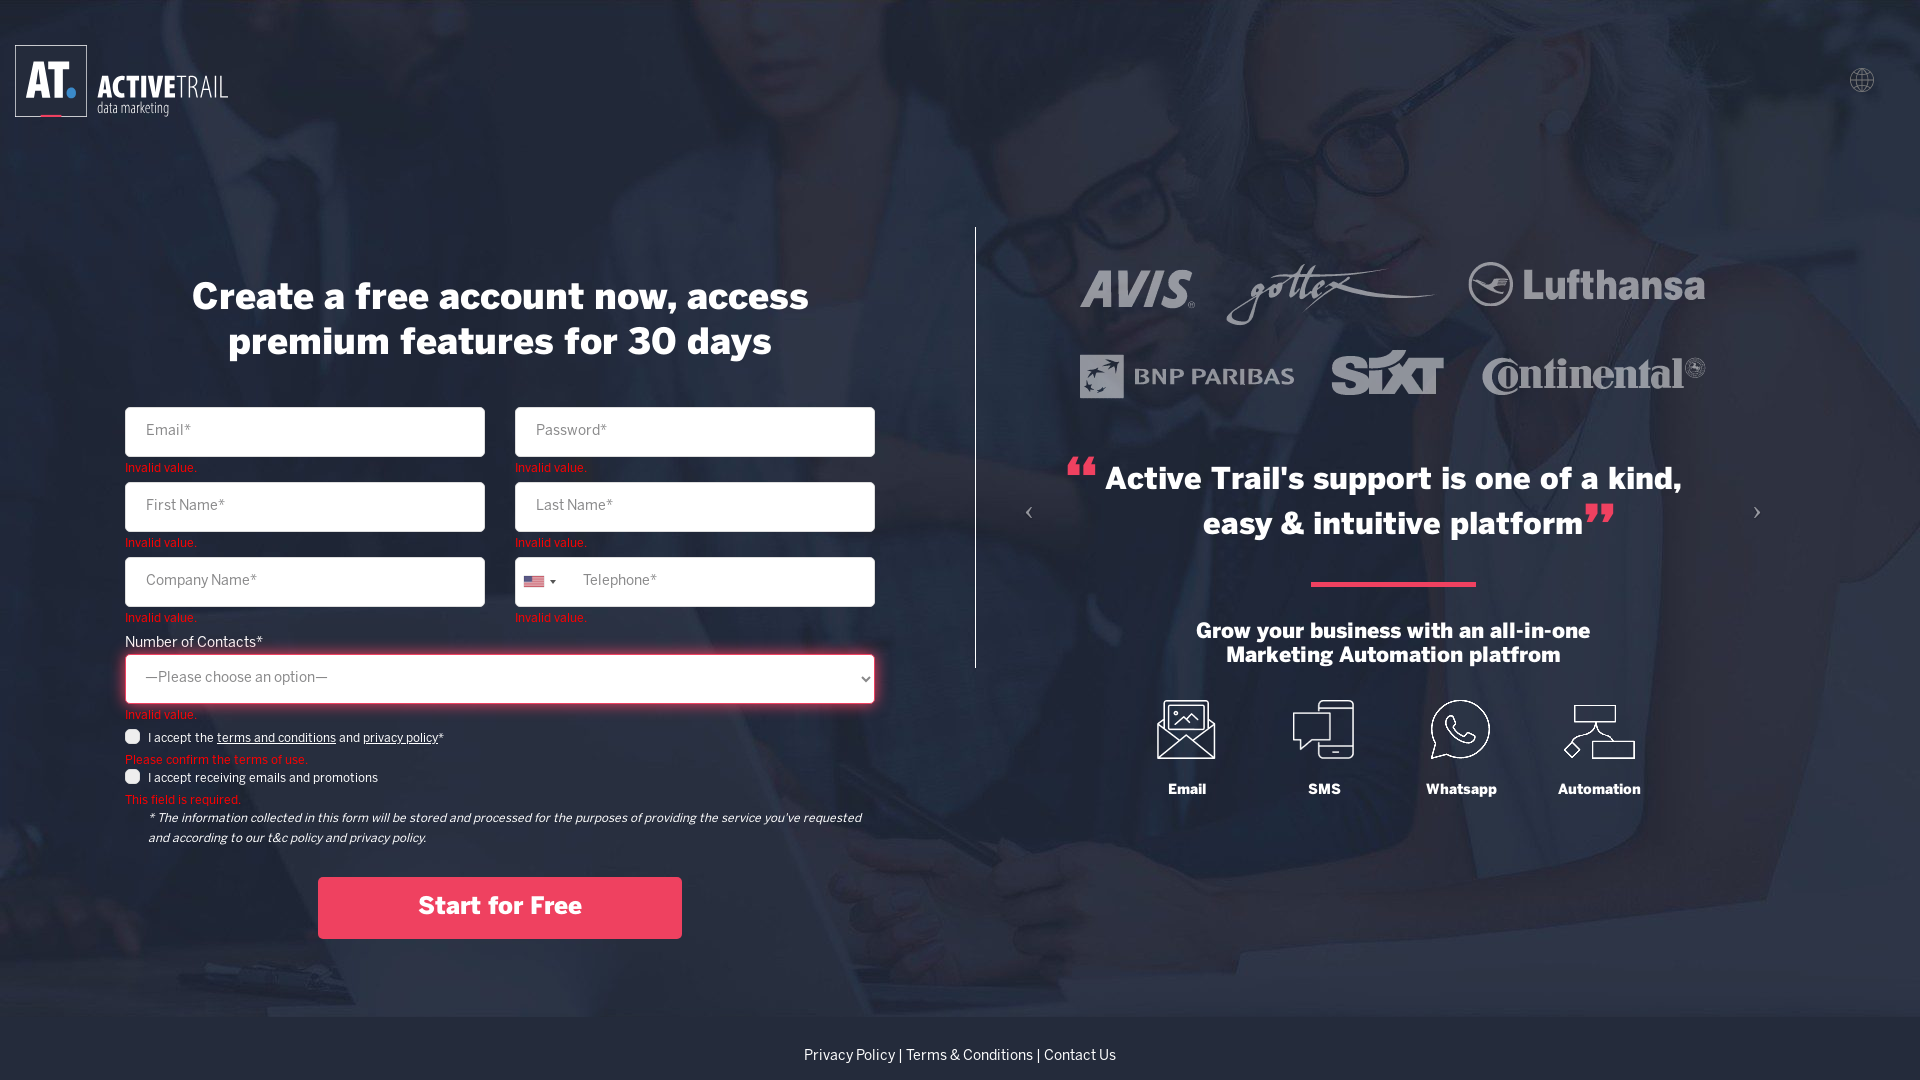